Tests navigation to status code 301 page via redirect and verifies the page content and return link.

Starting URL: https://the-internet.herokuapp.com/

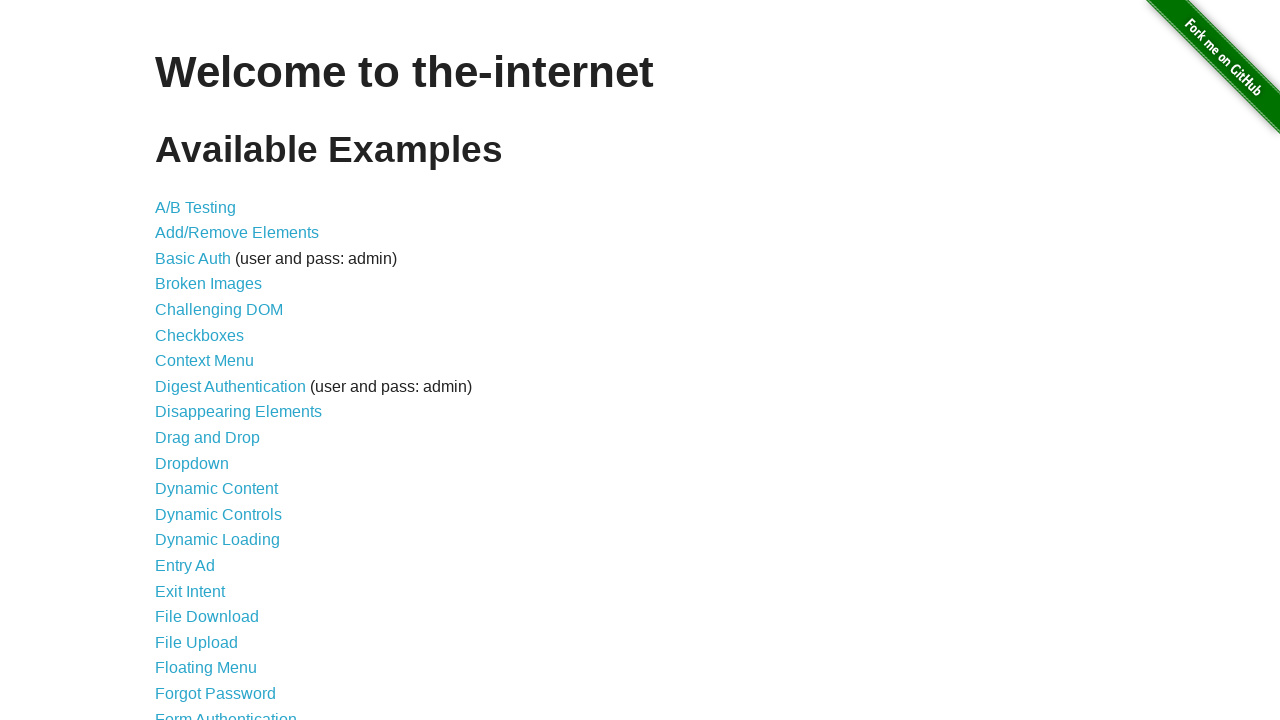

Clicked on Redirect Link at (202, 446) on xpath=//*[contains(text(),'Redirect Link')]
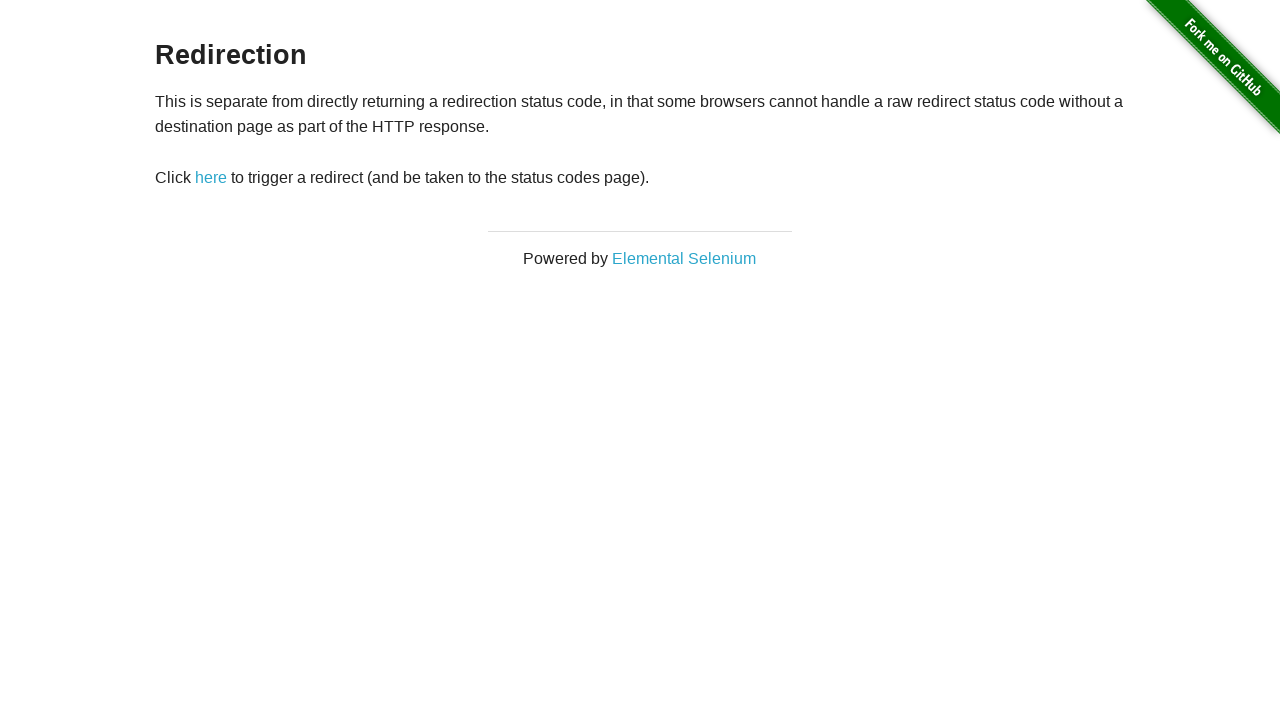

Navigated to redirector page
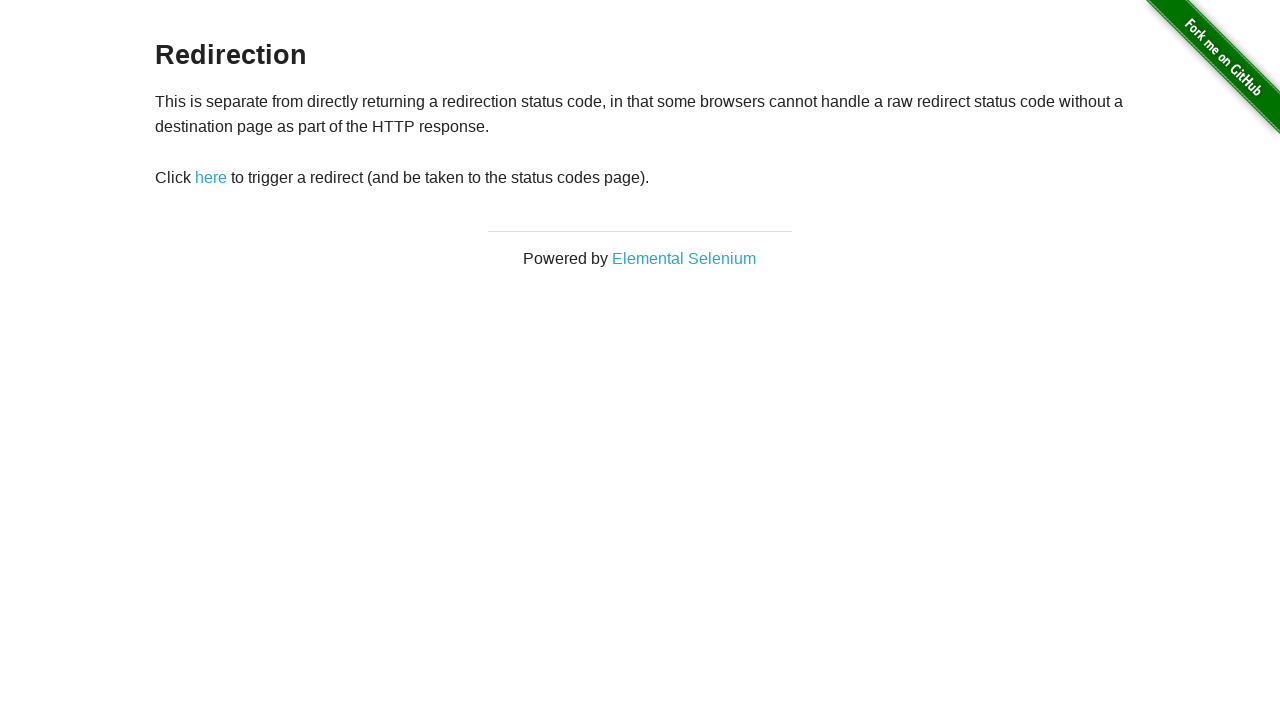

H3 heading loaded on redirector page
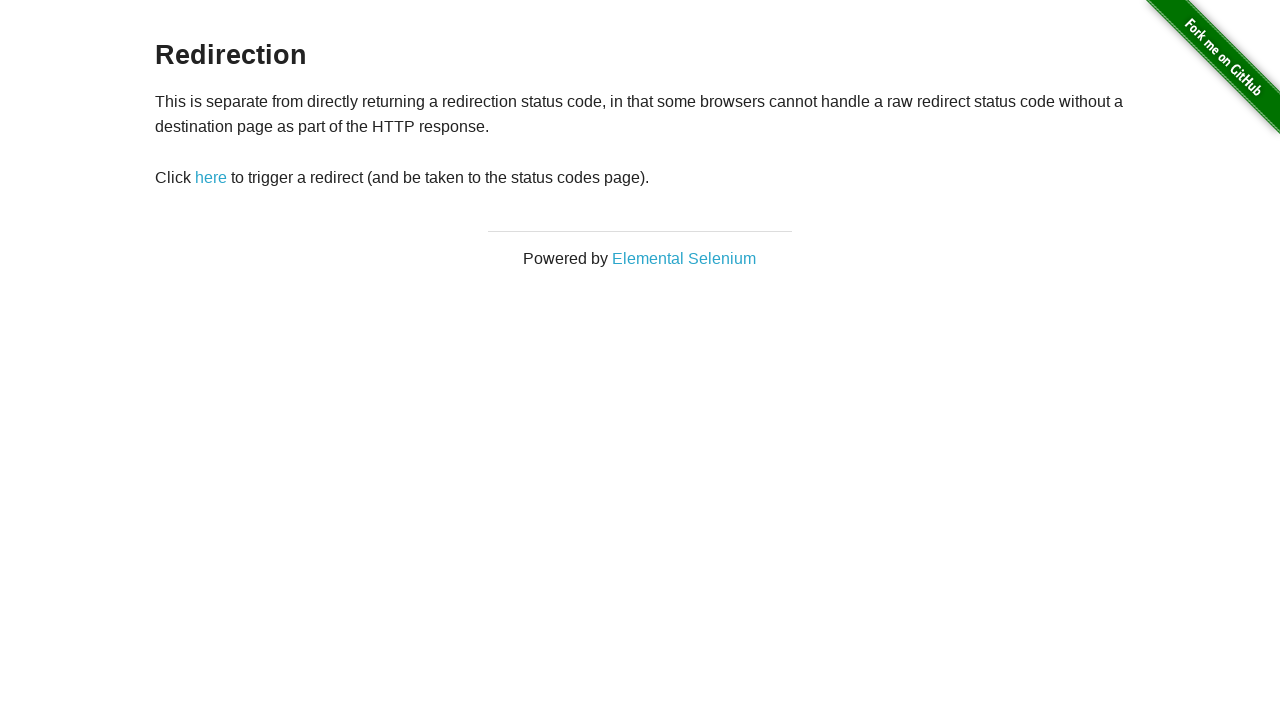

Clicked redirect link at (211, 178) on #redirect
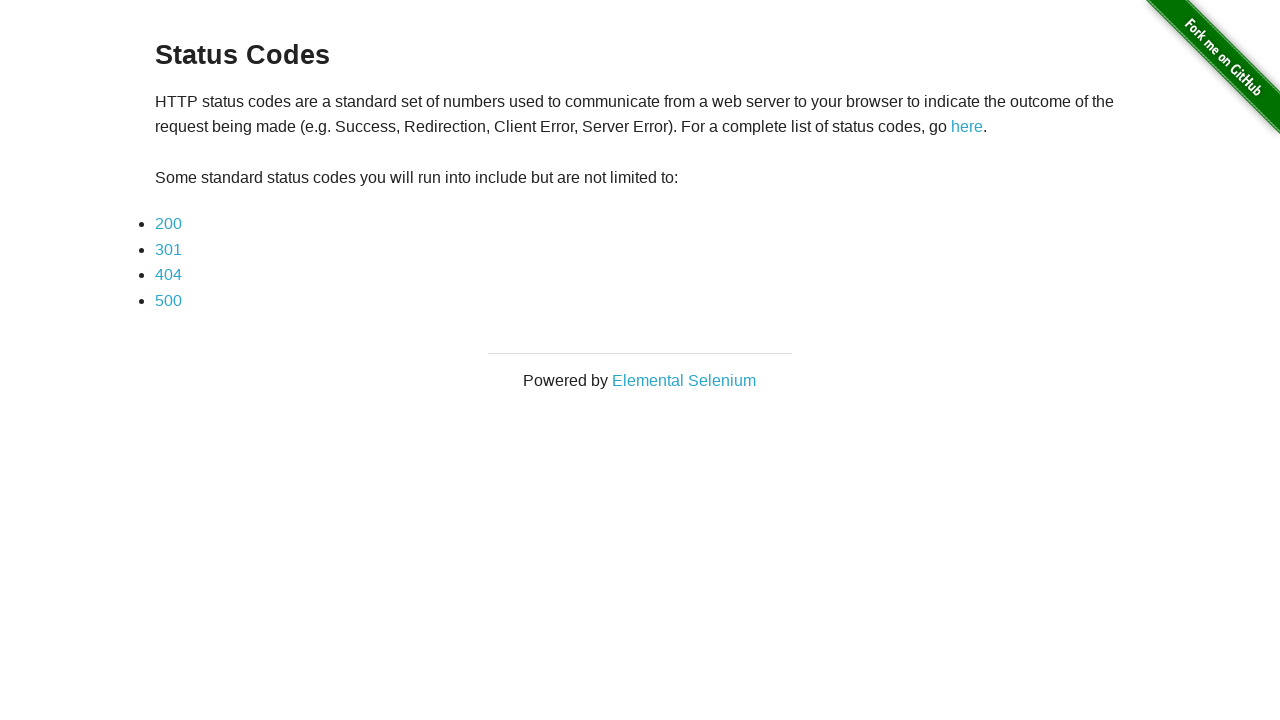

Navigated to status codes page
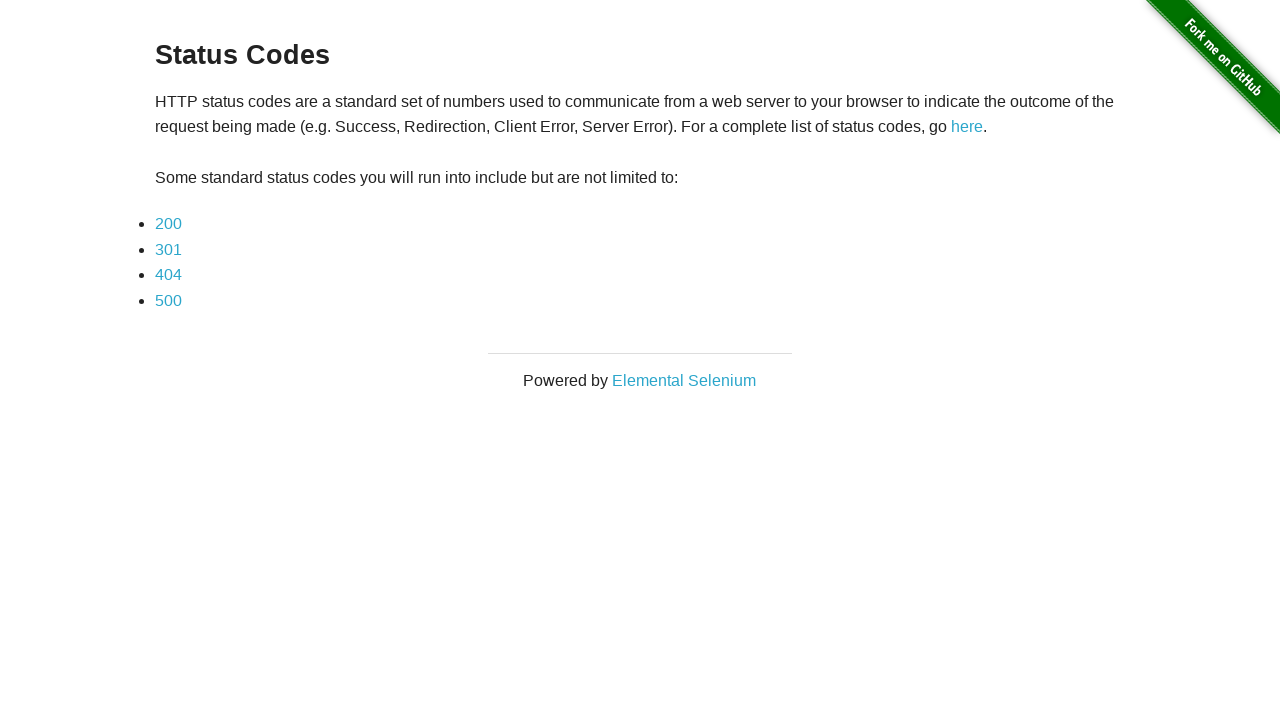

Clicked 301 status code link at (168, 249) on (//li/a)[2]
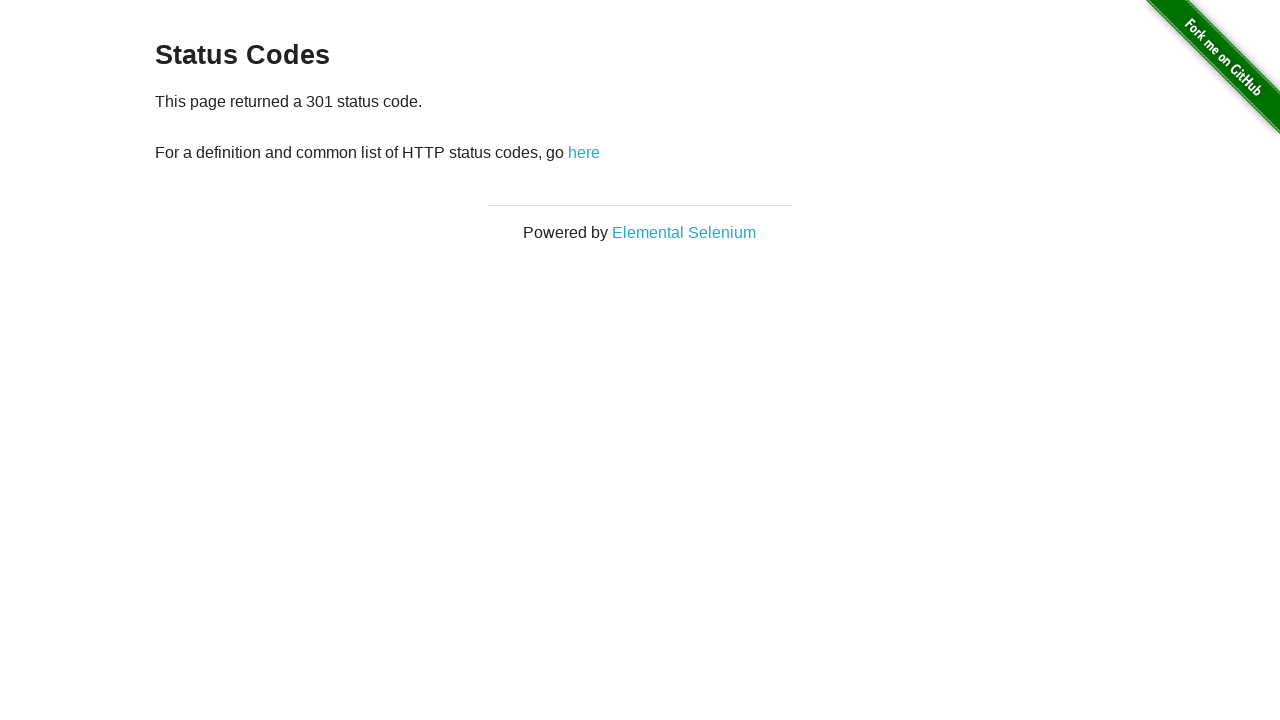

Navigated to 301 status code page
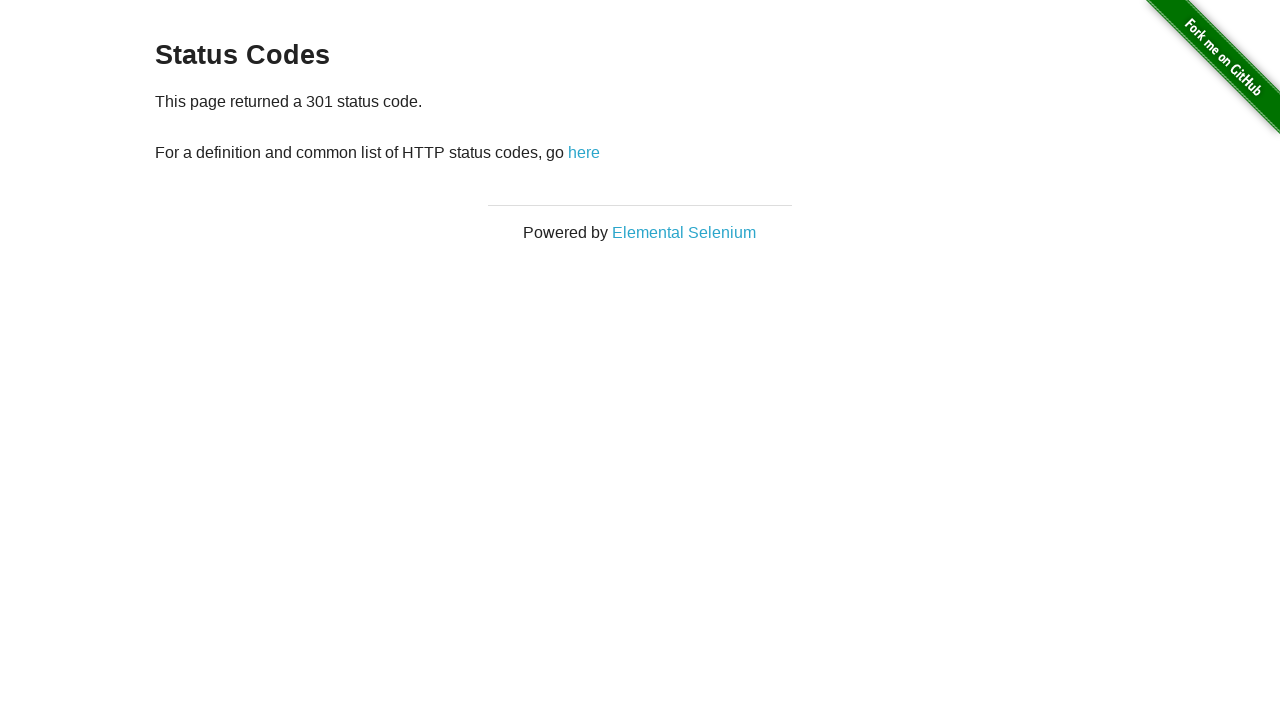

H3 heading loaded on 301 status page
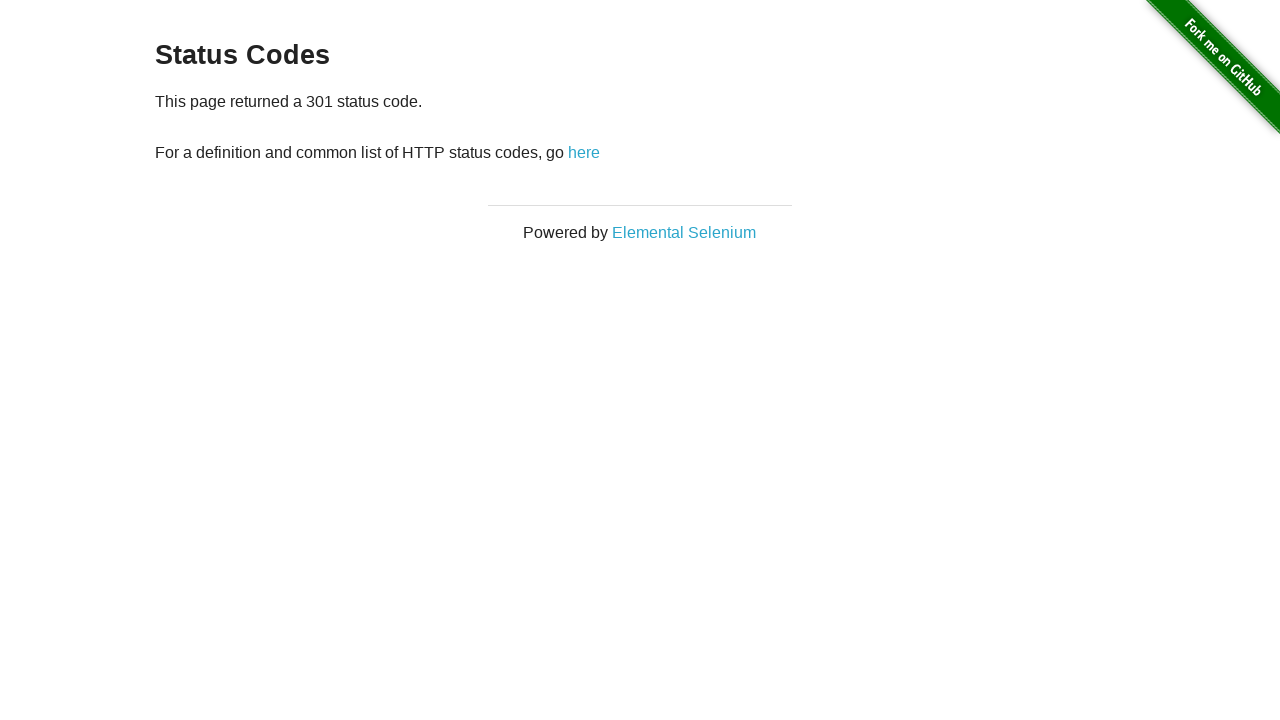

Clicked return link to navigate back at (584, 152) on xpath=//*[contains(text(),'here')]
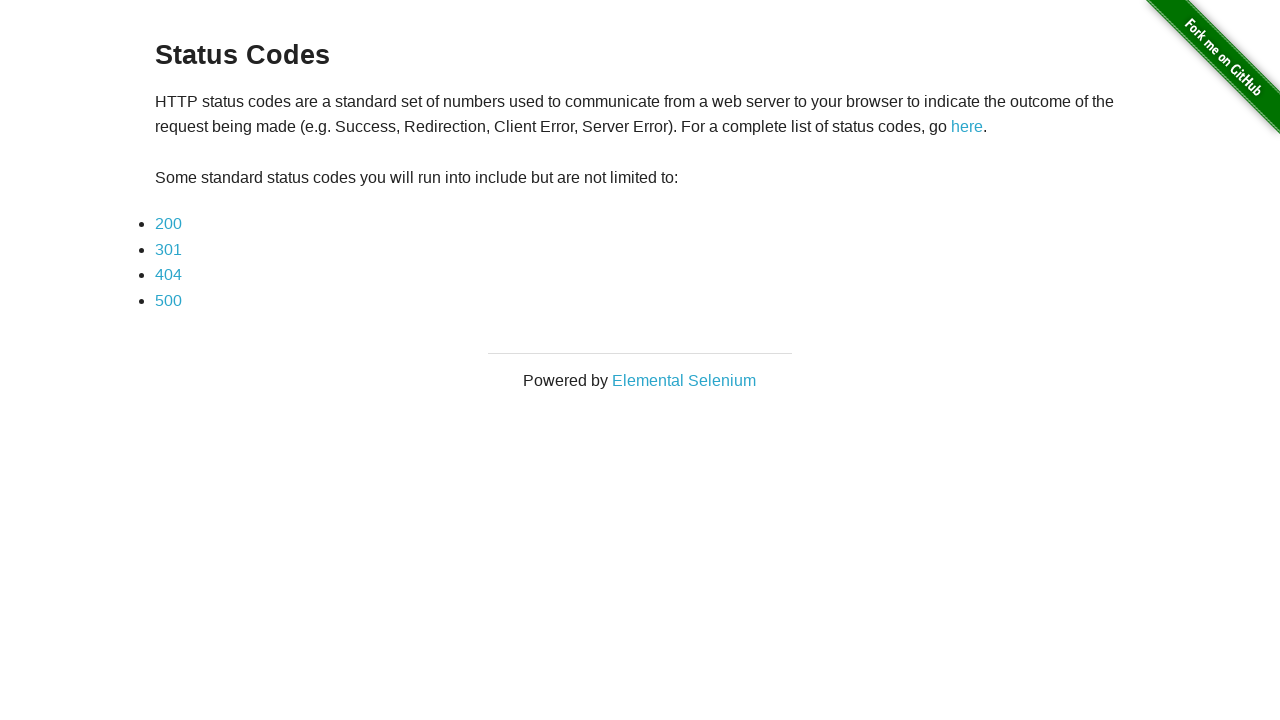

Returned to status codes page
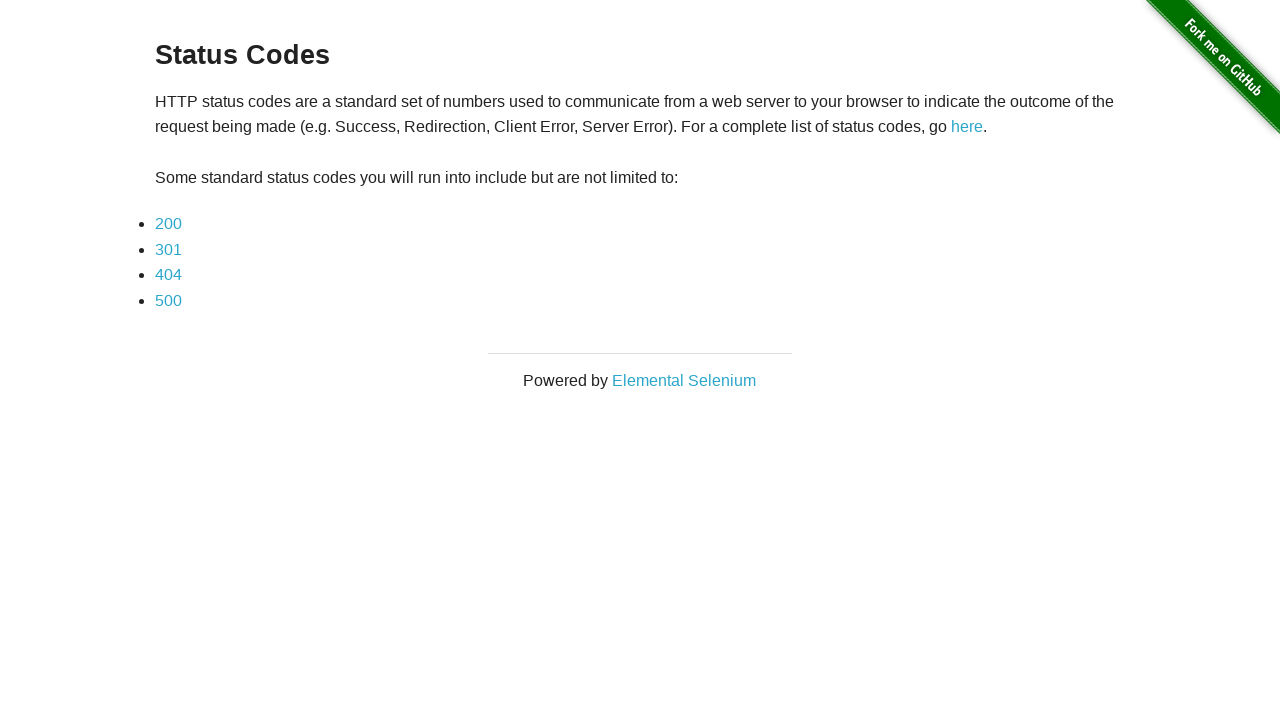

H3 heading loaded on status codes page
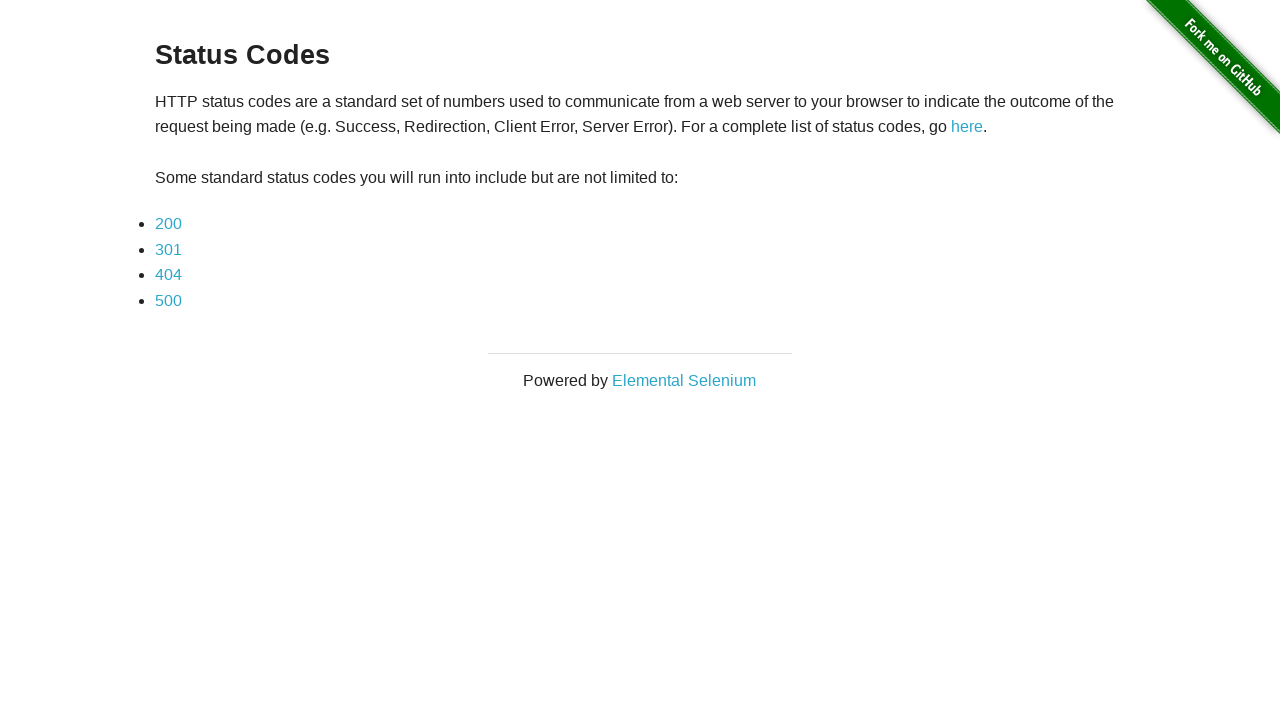

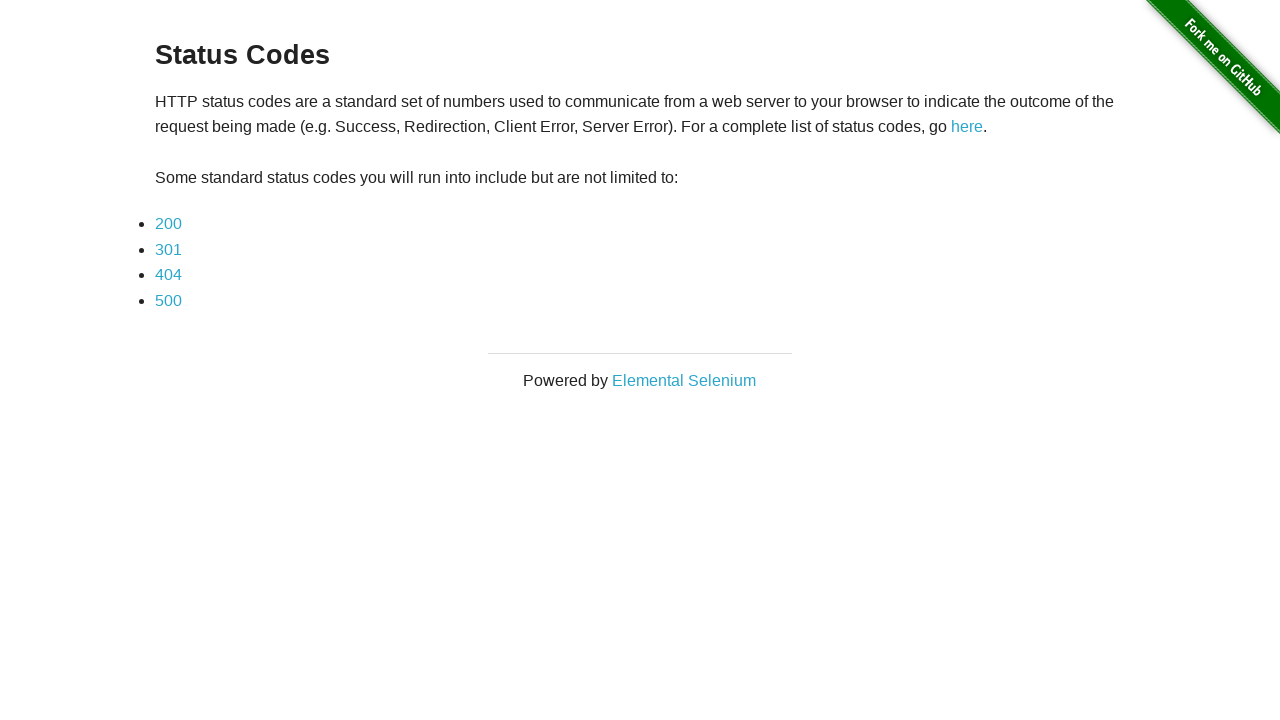